Tests browser tab handling by clicking a button that opens a new tab and switching to it

Starting URL: https://demoqa.com/browser-windows

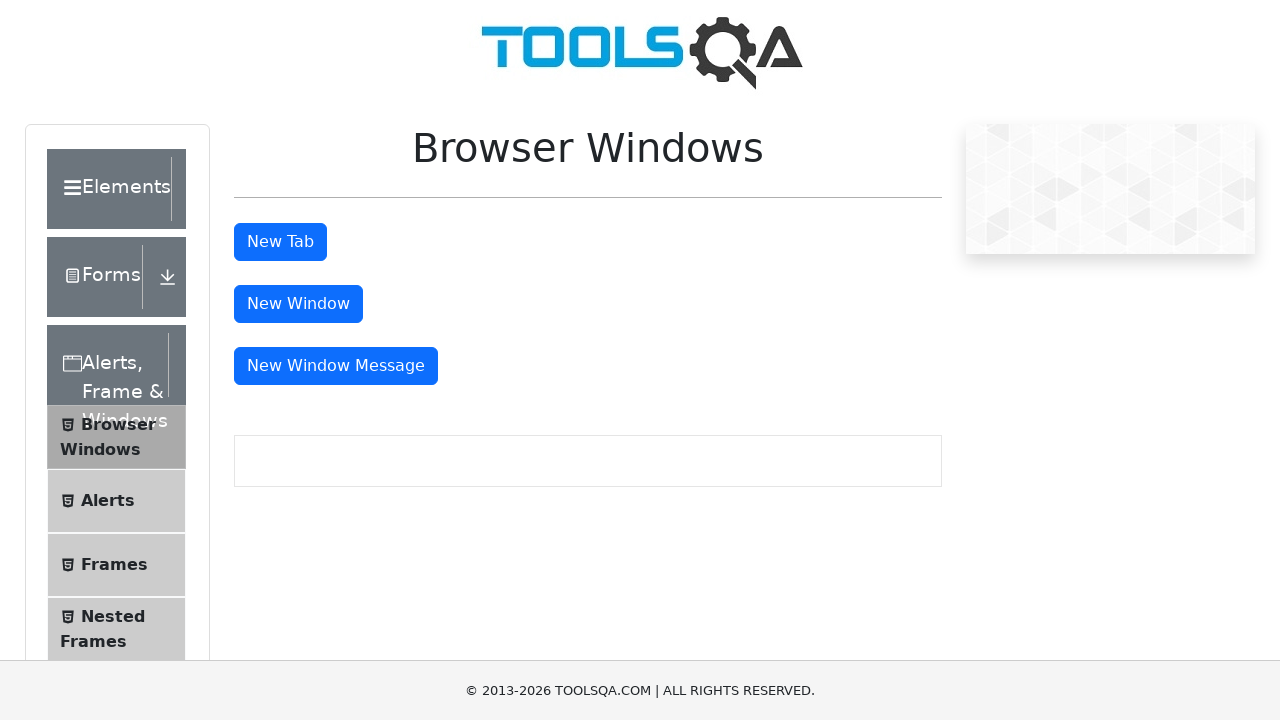

Clicked button to open new tab at (280, 242) on #tabButton
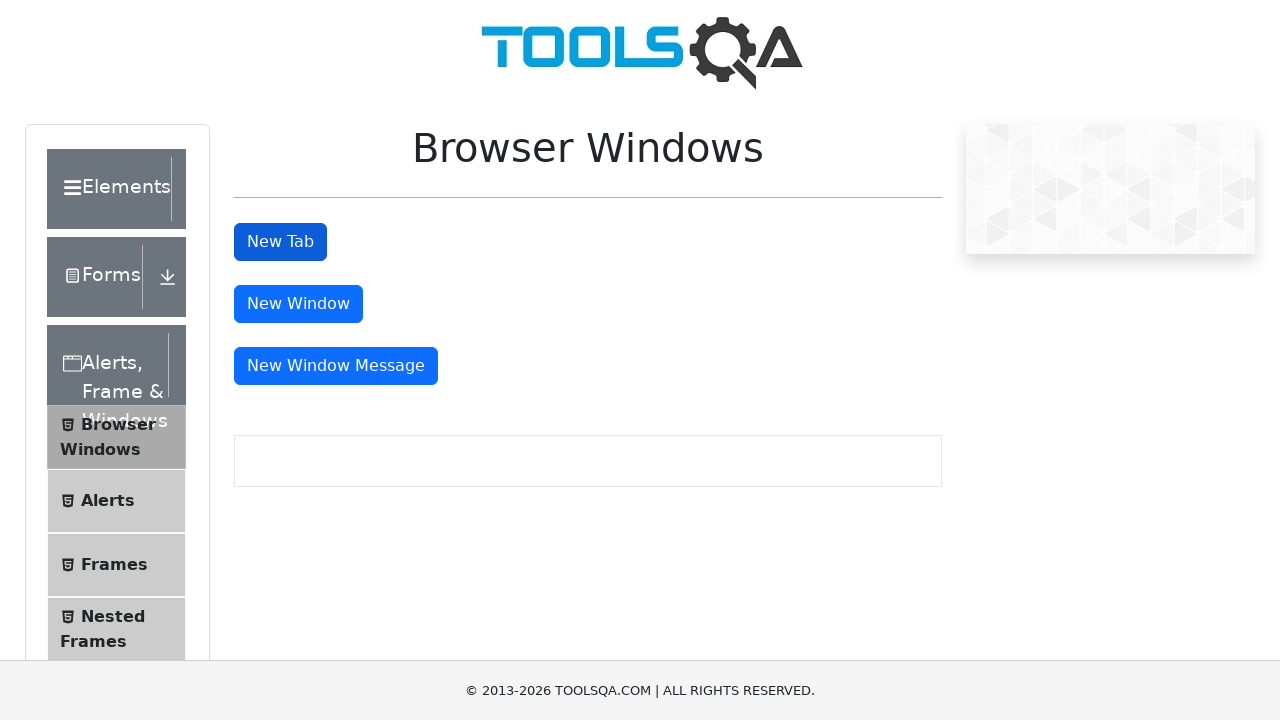

Captured new tab page object
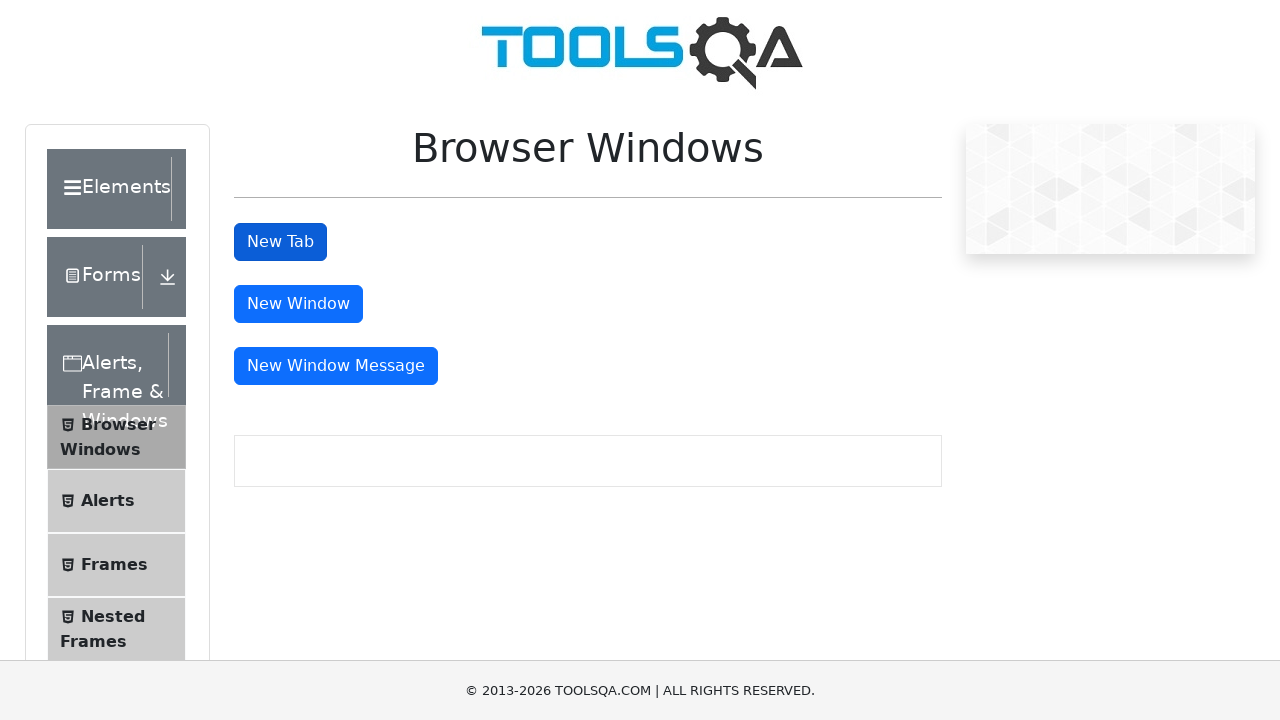

New tab loaded successfully
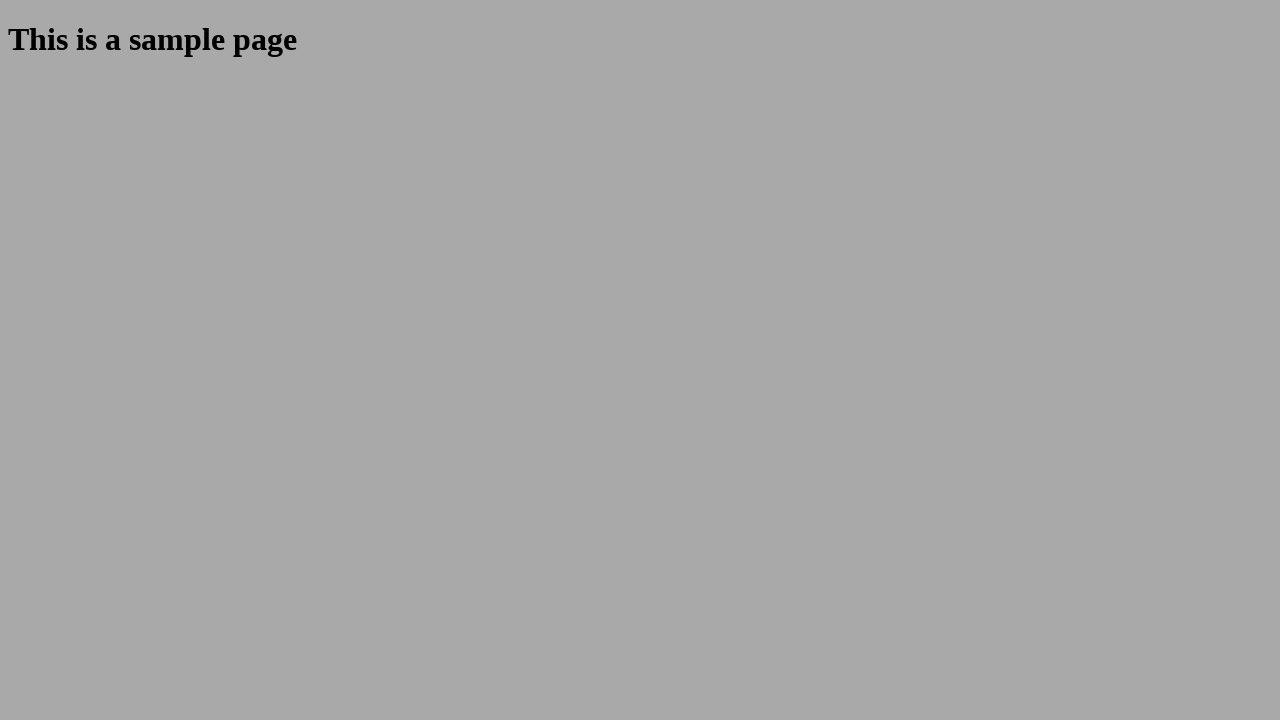

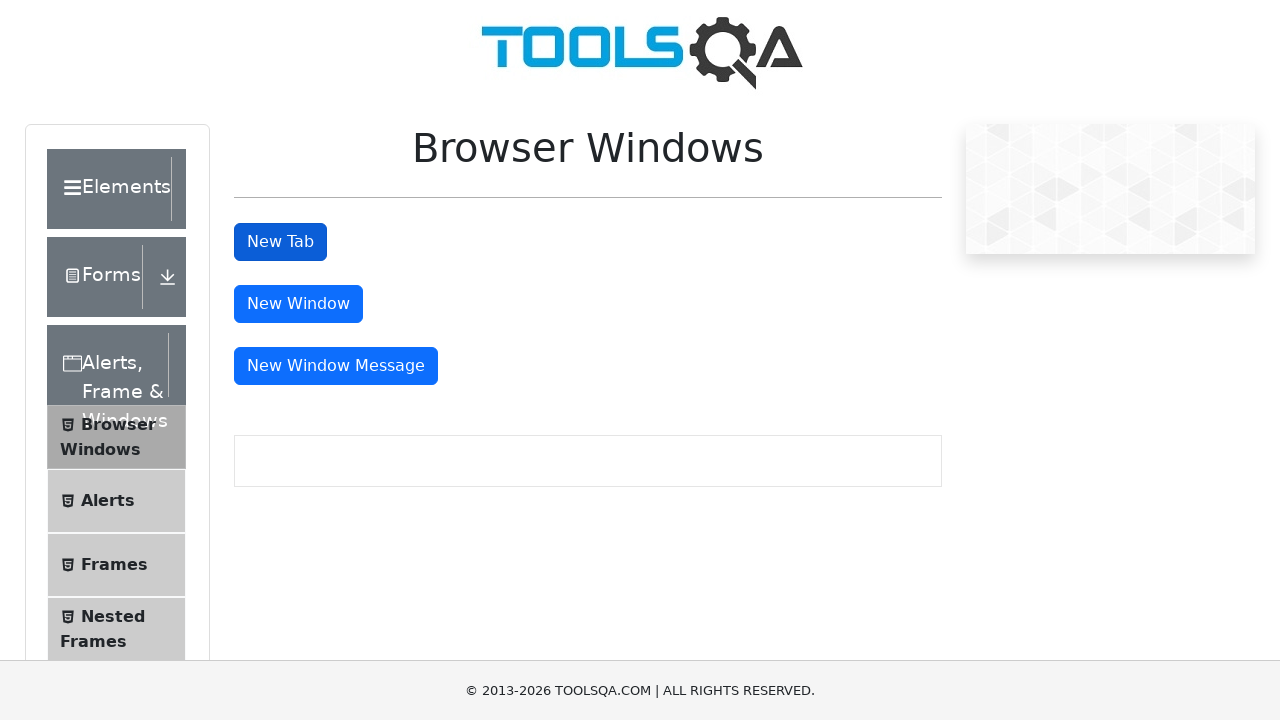